Tests window handle functionality by opening a new window, switching between parent and child windows, and filling form fields in both windows

Starting URL: https://www.hyrtutorials.com/p/window-handles-practice.html

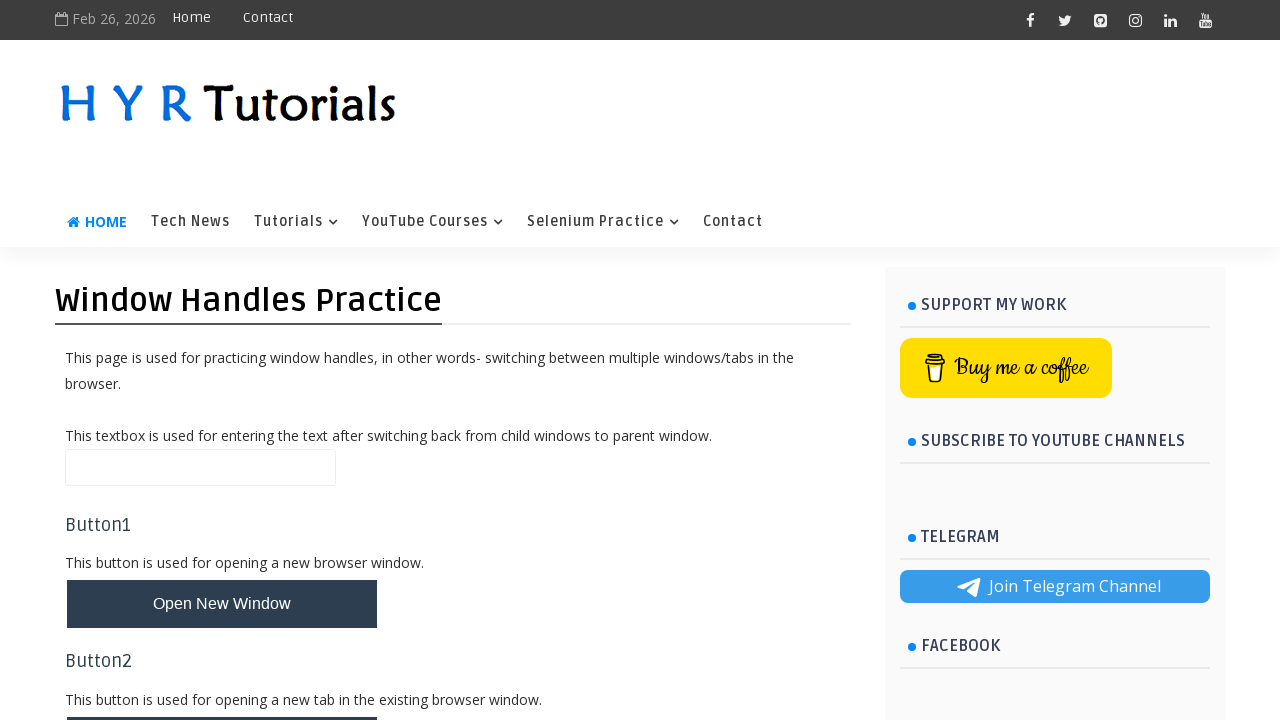

Clicked button to open new window at (222, 604) on #newWindowBtn
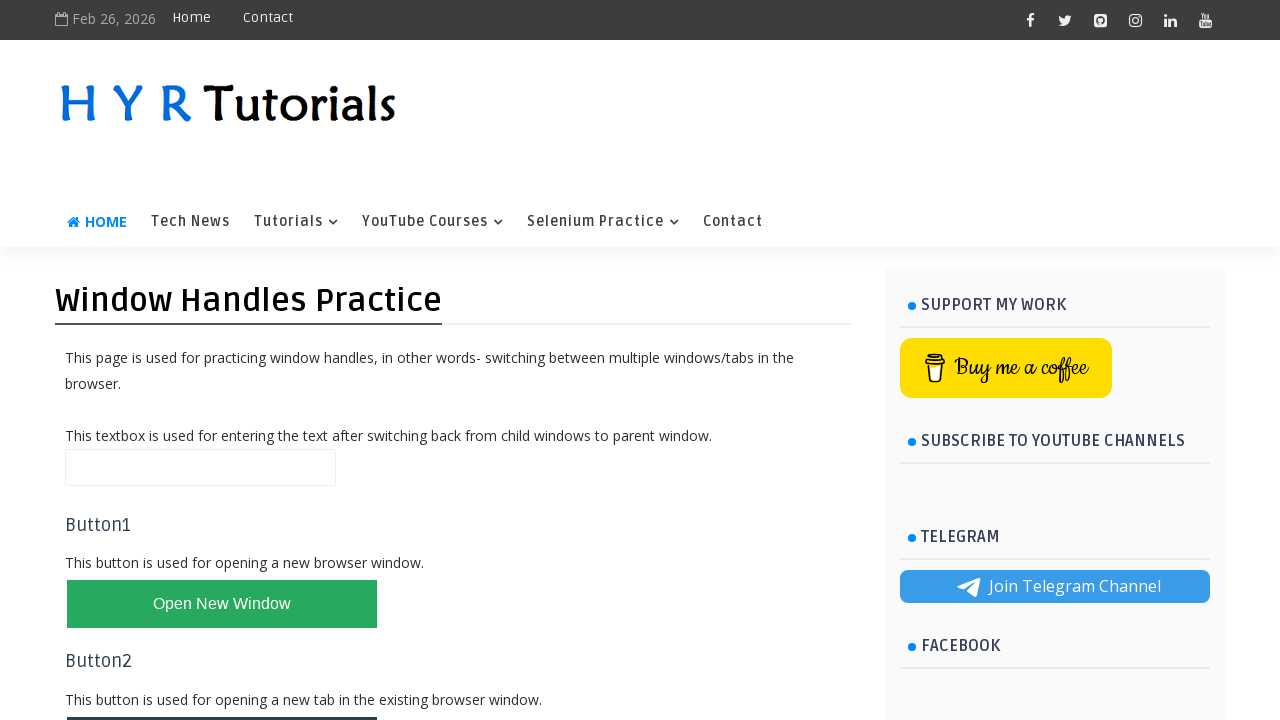

Waited for new window to open
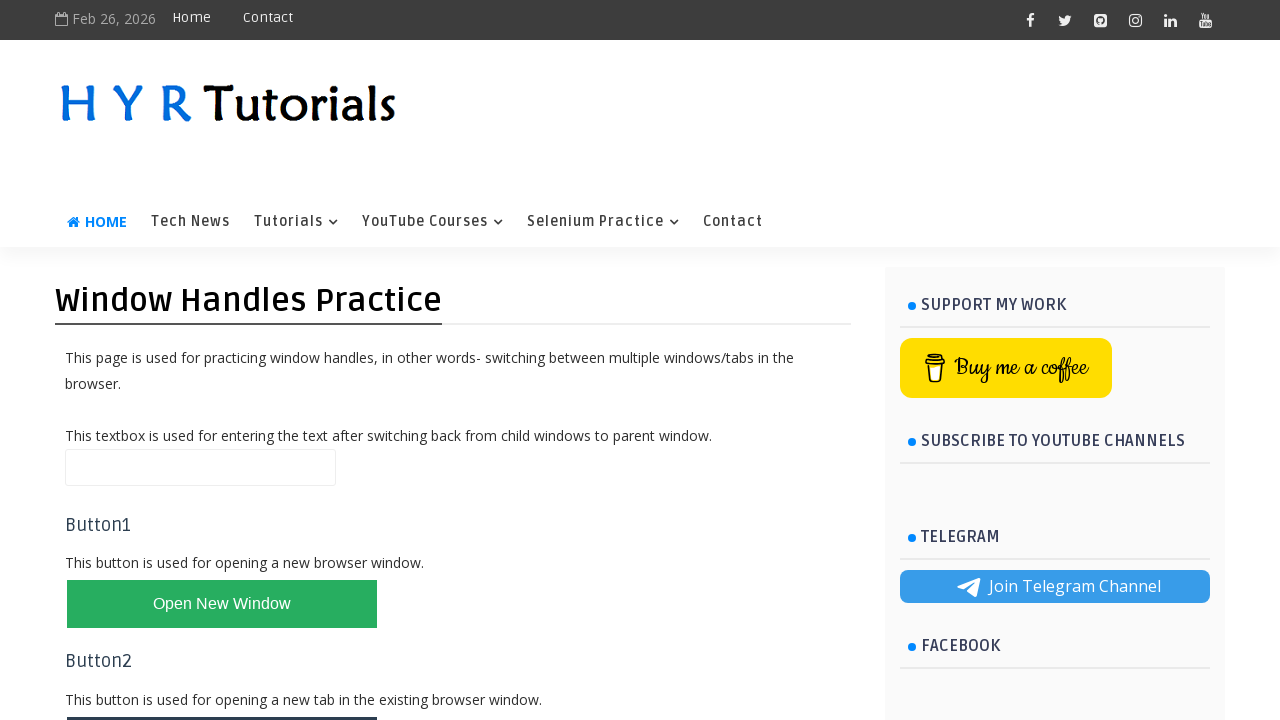

Retrieved all open pages/tabs
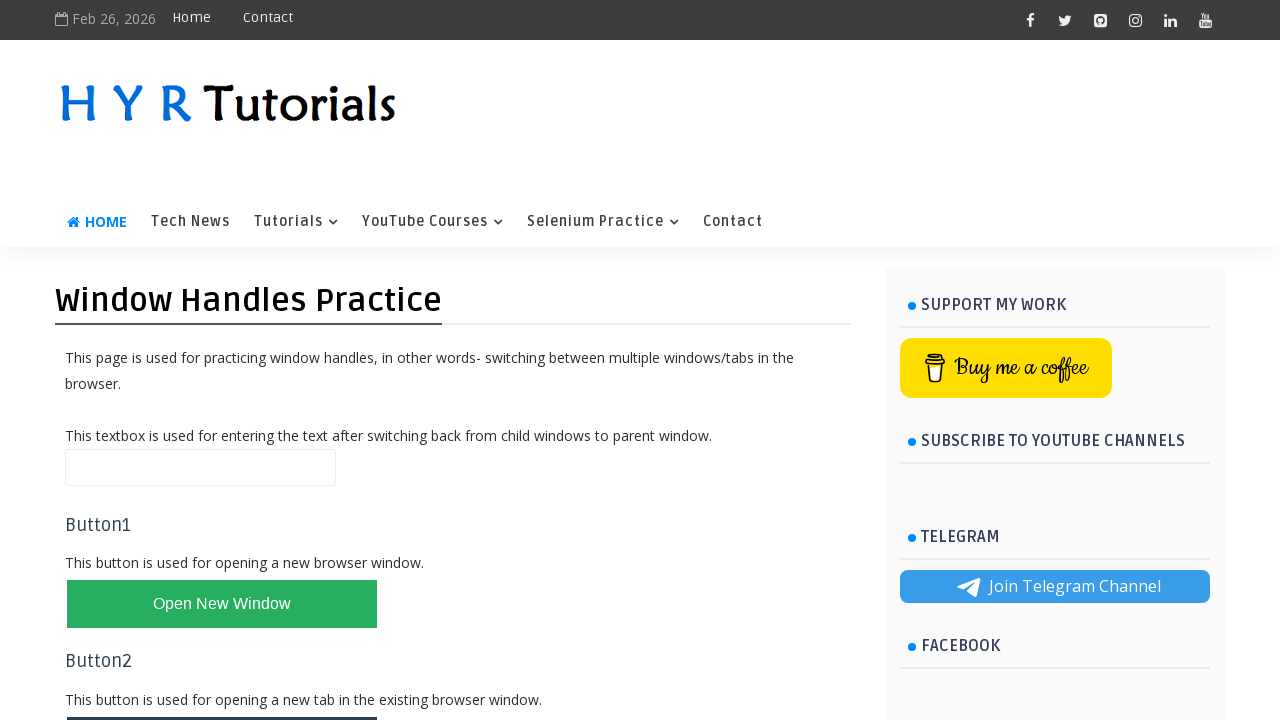

Switched to new window (child window)
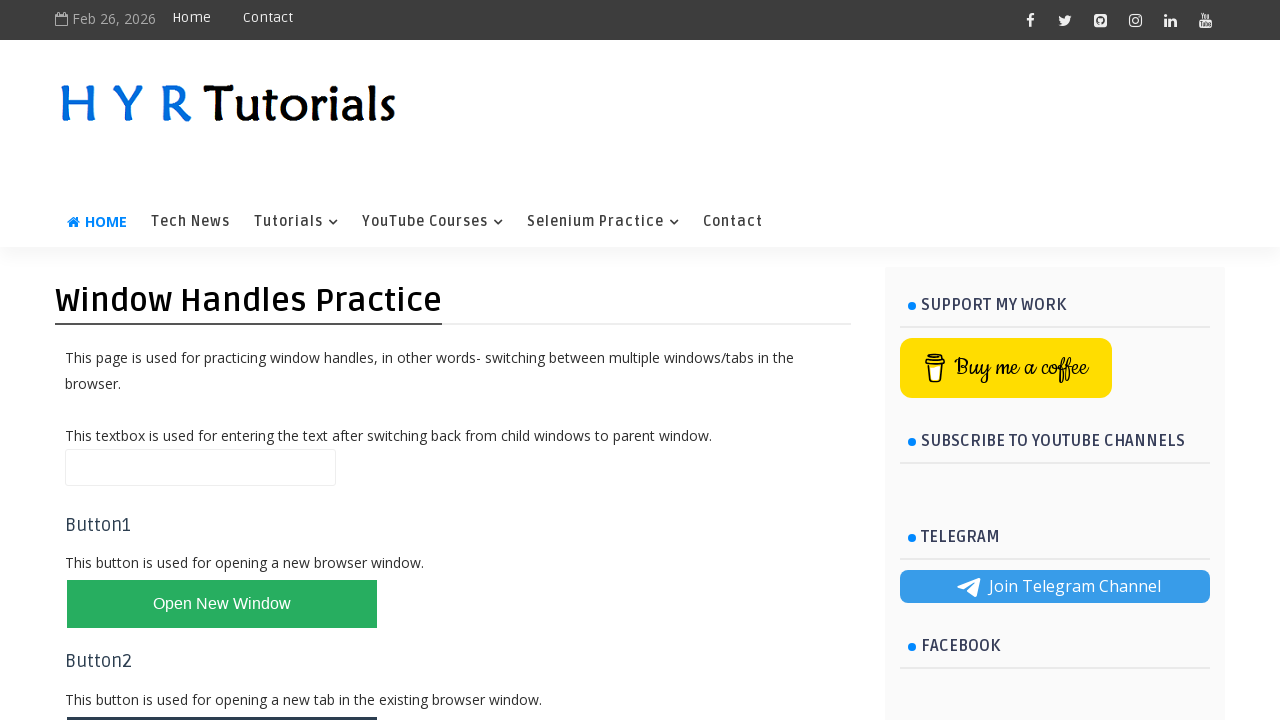

Filled input field in new window with 'TAHIR BUTT' on input[type='text']:first-of-type
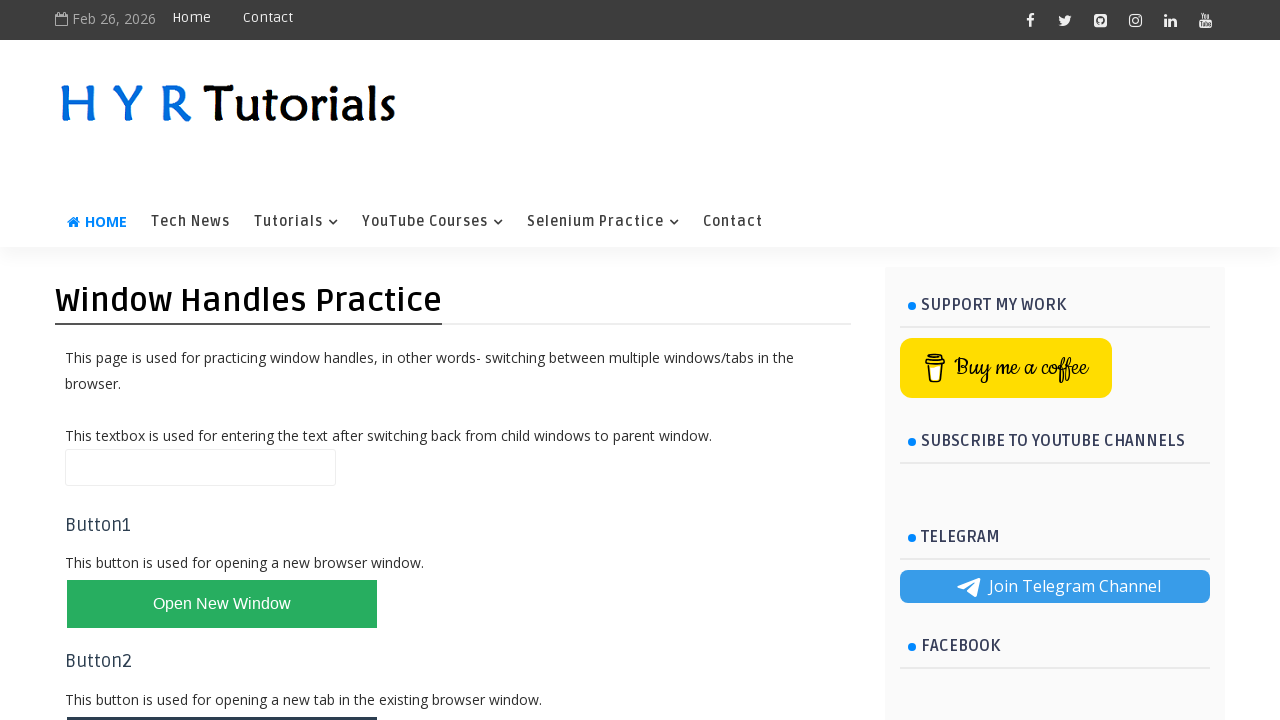

Switched back to parent window and filled name field with 'QA AUTOMATION COURSE' on #name
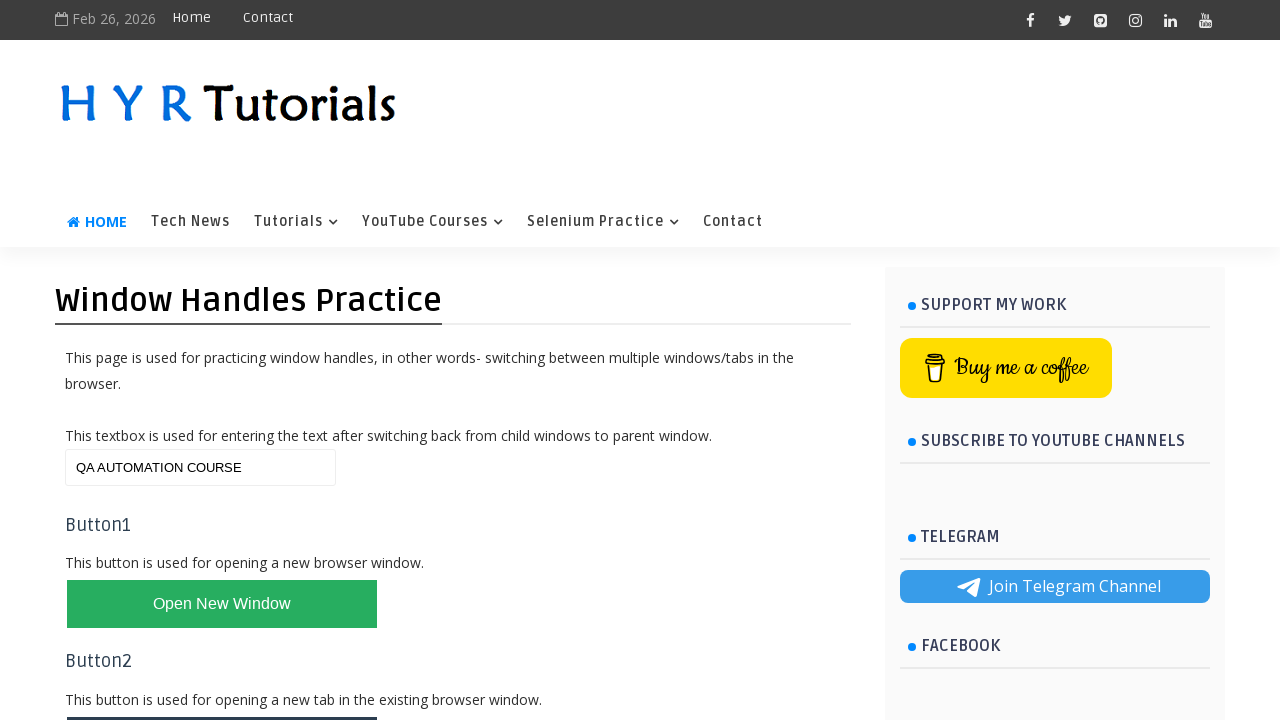

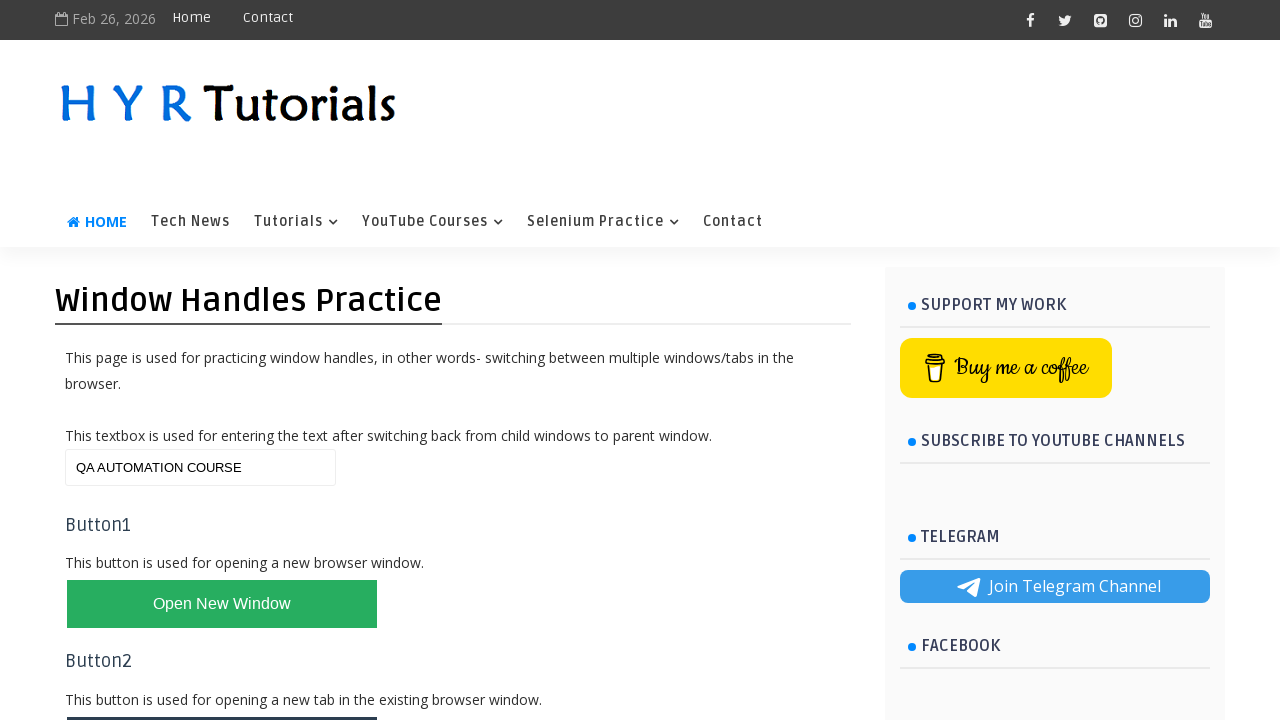